Tests iframe navigation on Oracle Java 8 API documentation page by switching between different frames (packages frame, packageFrame, classFrame) and clicking on links to navigate through the documentation hierarchy.

Starting URL: https://docs.oracle.com/javase/8/docs/api/

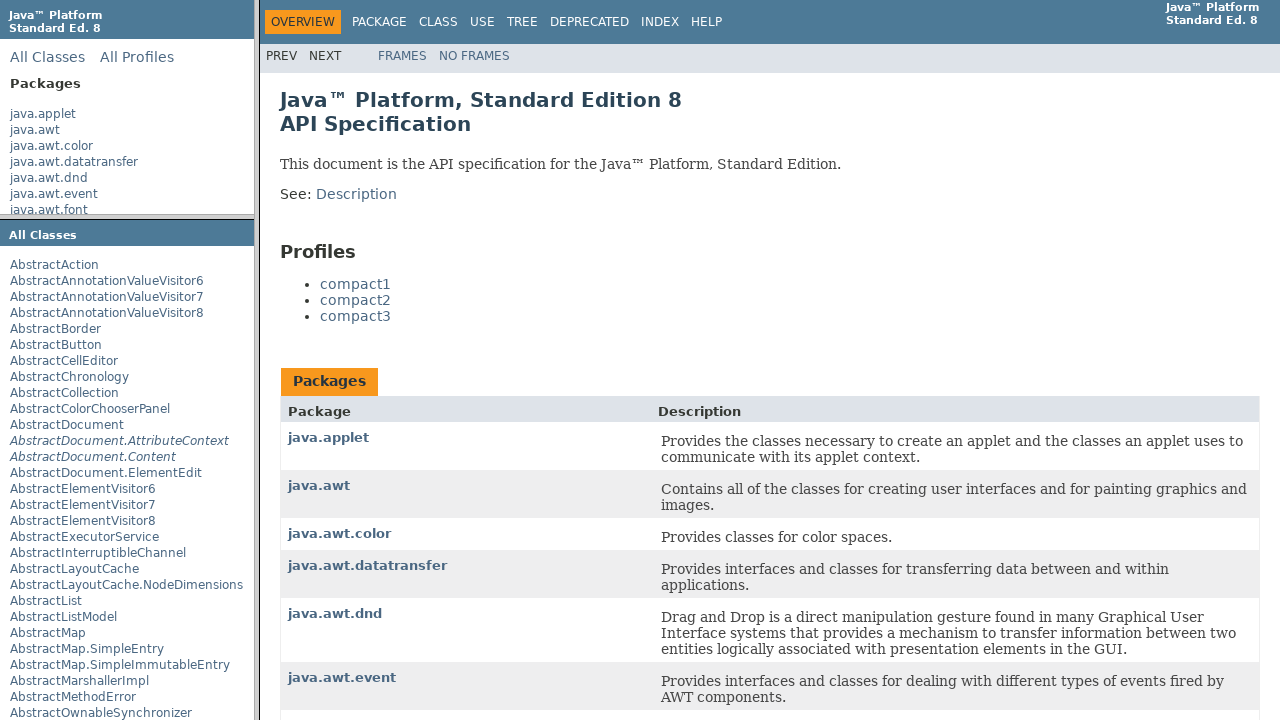

Waited for Oracle Java 8 API documentation page to load (domcontentloaded)
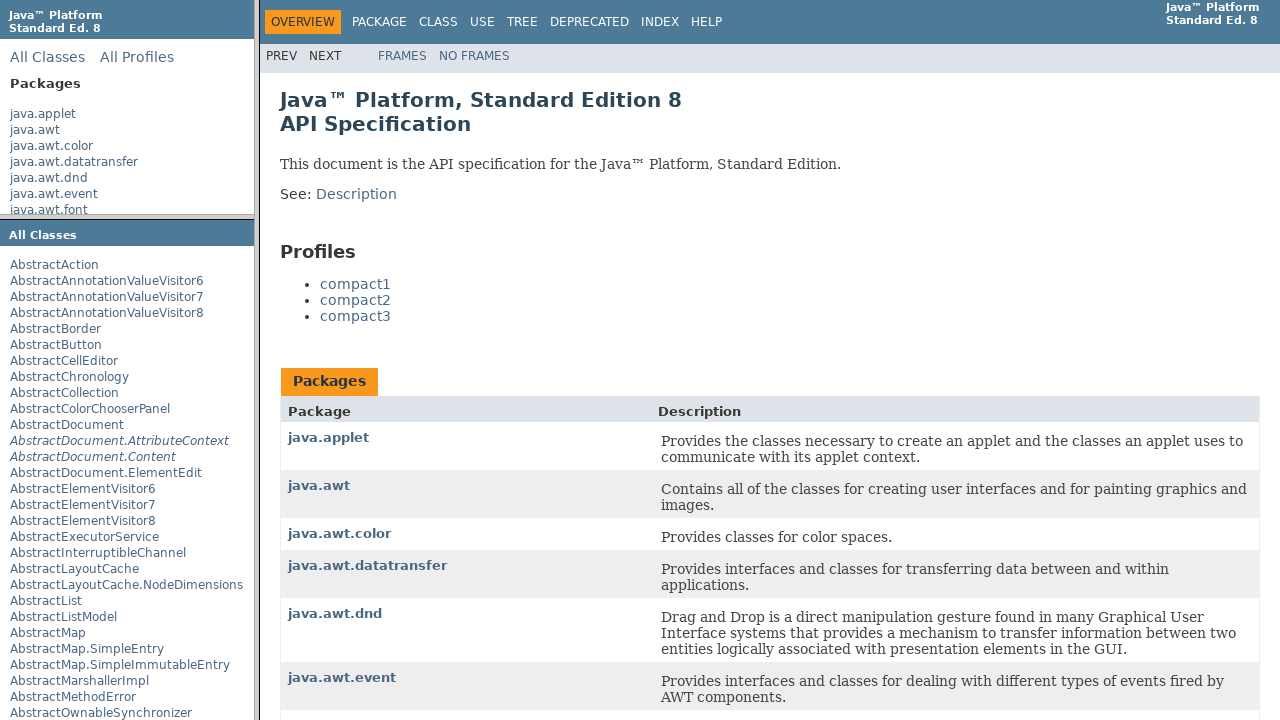

Located the first packages frame
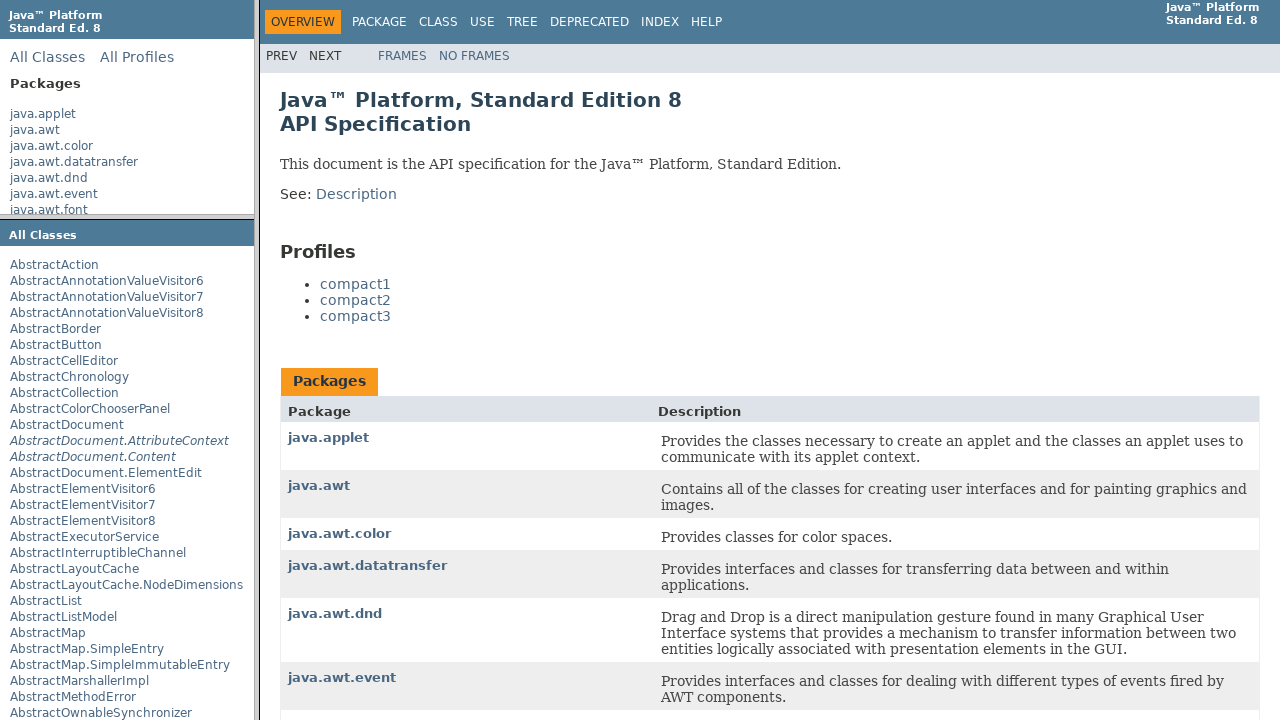

Clicked on 'java.awt' link in packages frame at (35, 130) on frame >> nth=0 >> internal:control=enter-frame >> a[href='java/awt/package-frame
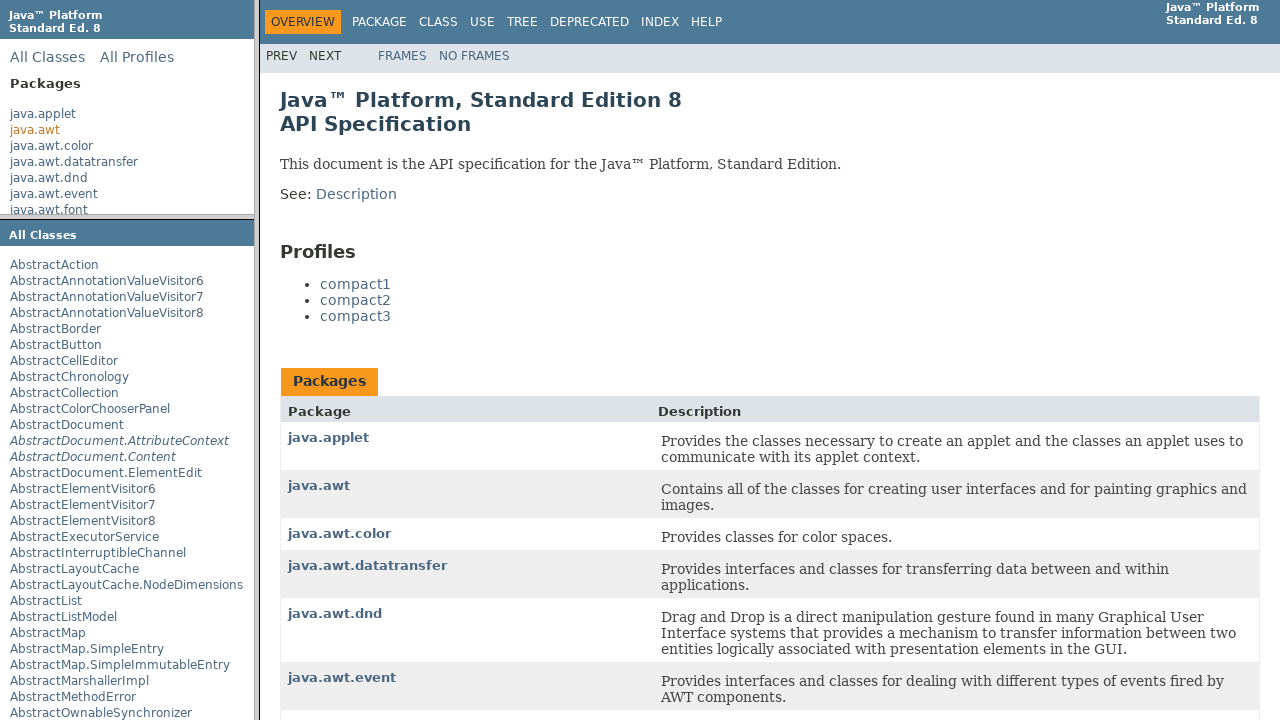

Waited 1 second for navigation to complete
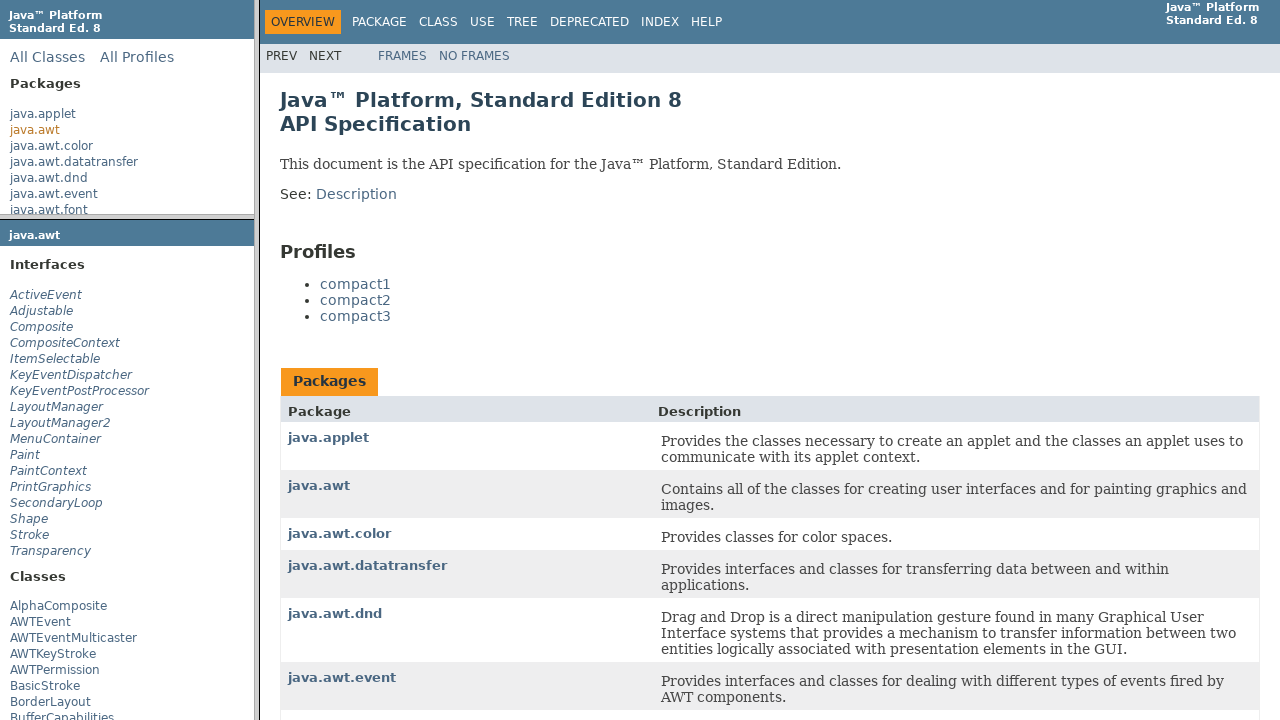

Located packageFrame frame
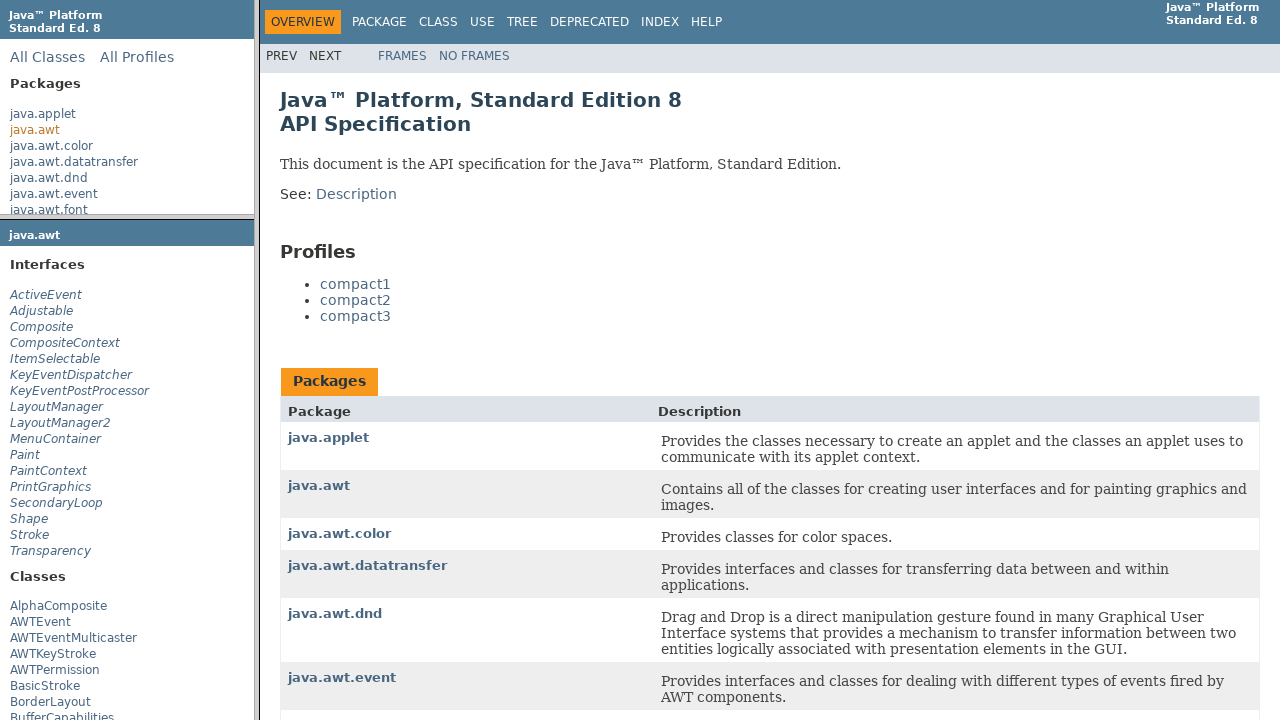

Clicked on 'ActiveEvent' link in packageFrame at (46, 295) on frame[name='packageFrame'] >> internal:control=enter-frame >> a[href='ActiveEven
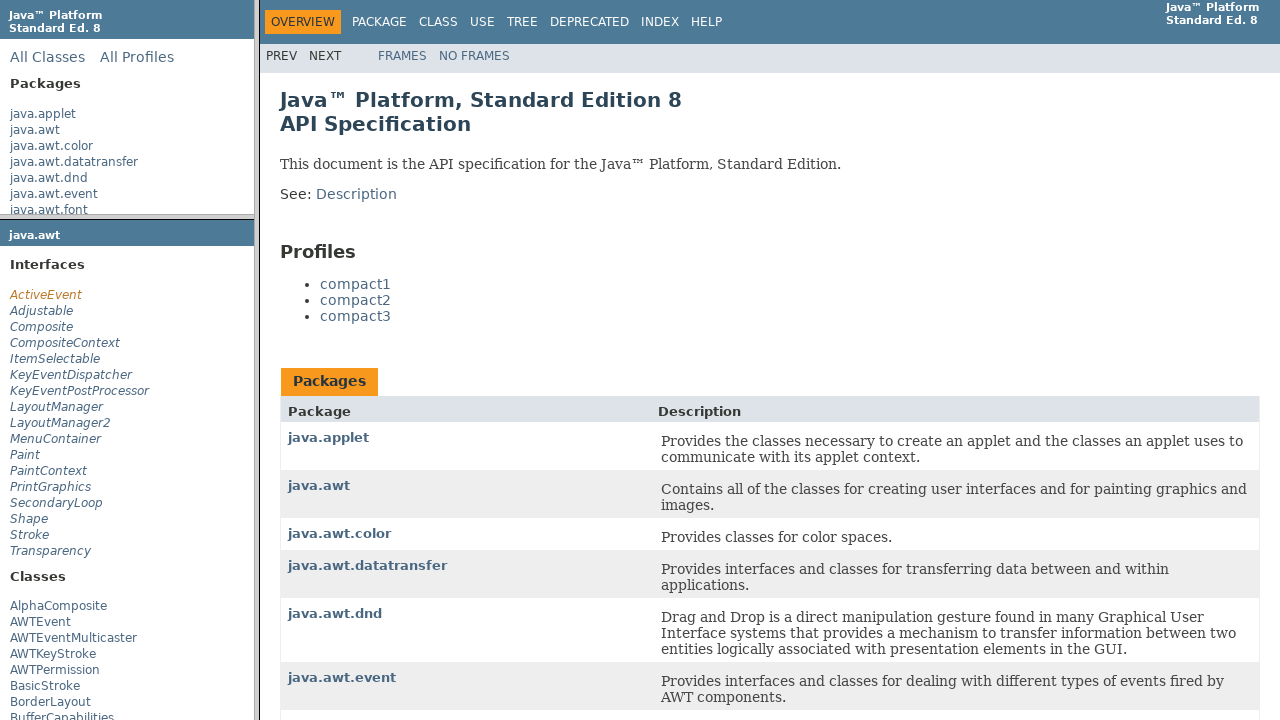

Waited 1 second for navigation to complete
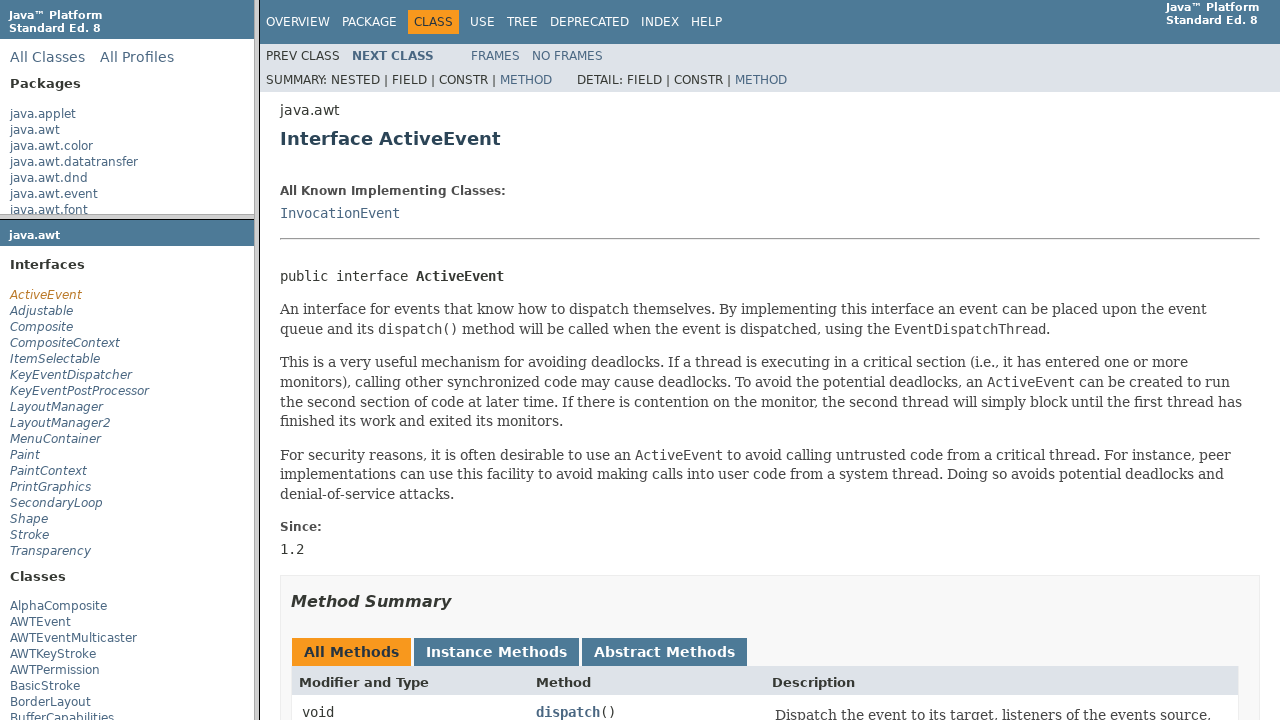

Located classFrame frame
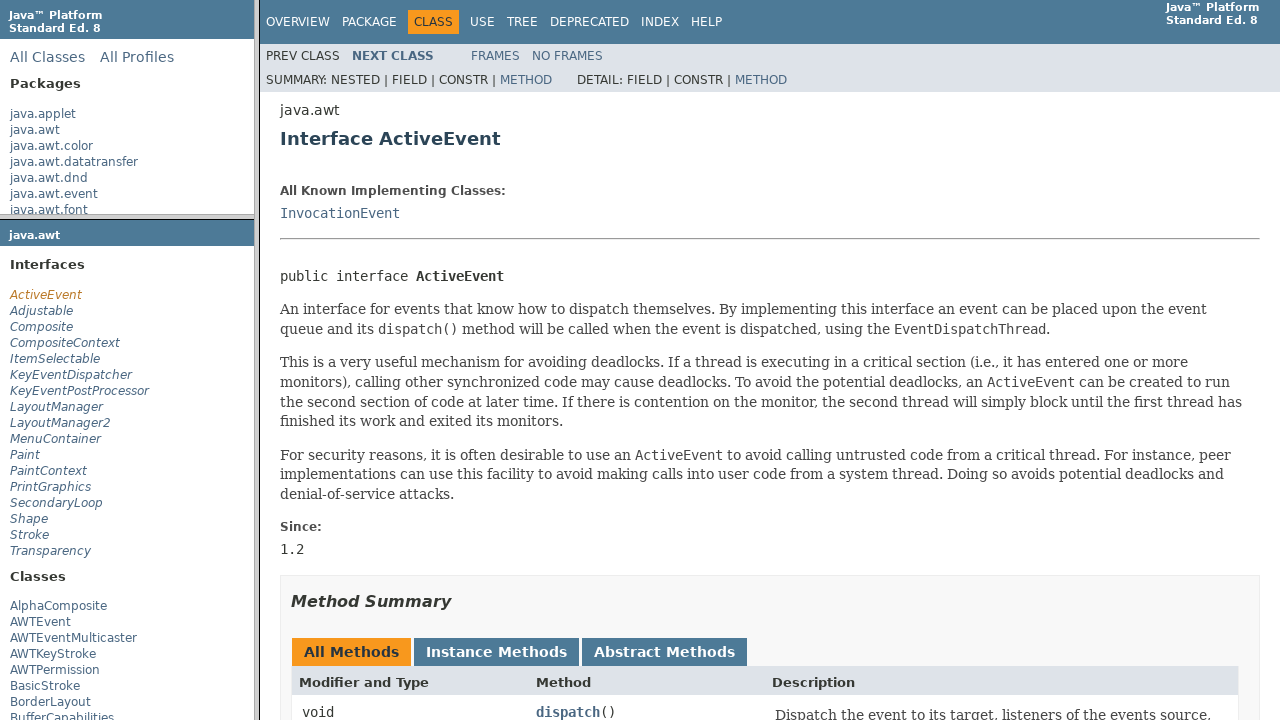

Retrieved header text from classFrame: 'Interface ActiveEvent'
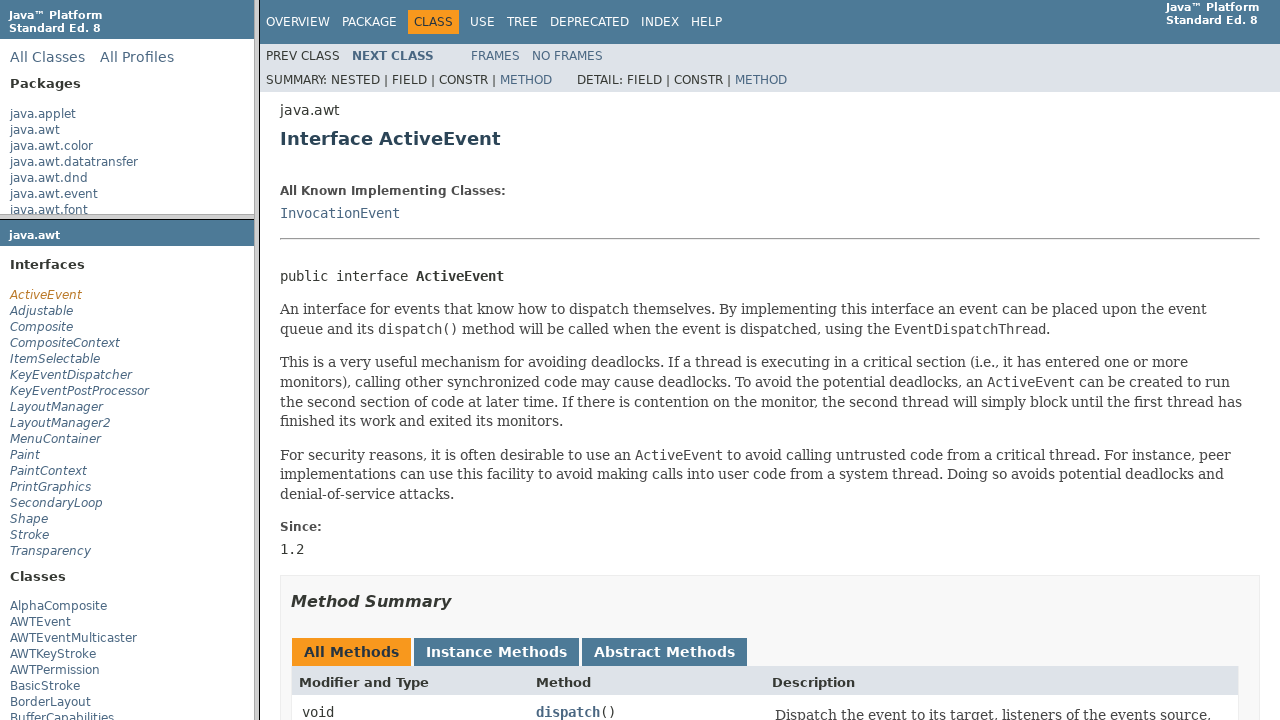

Printed header text to console
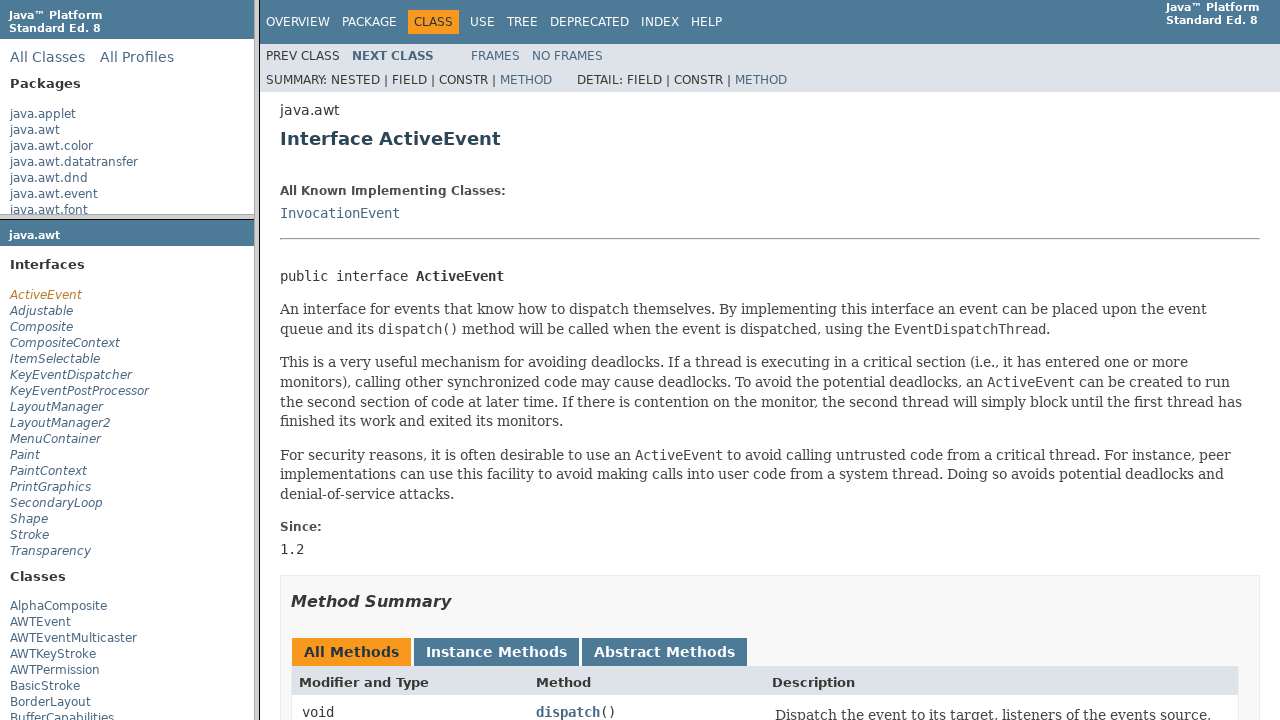

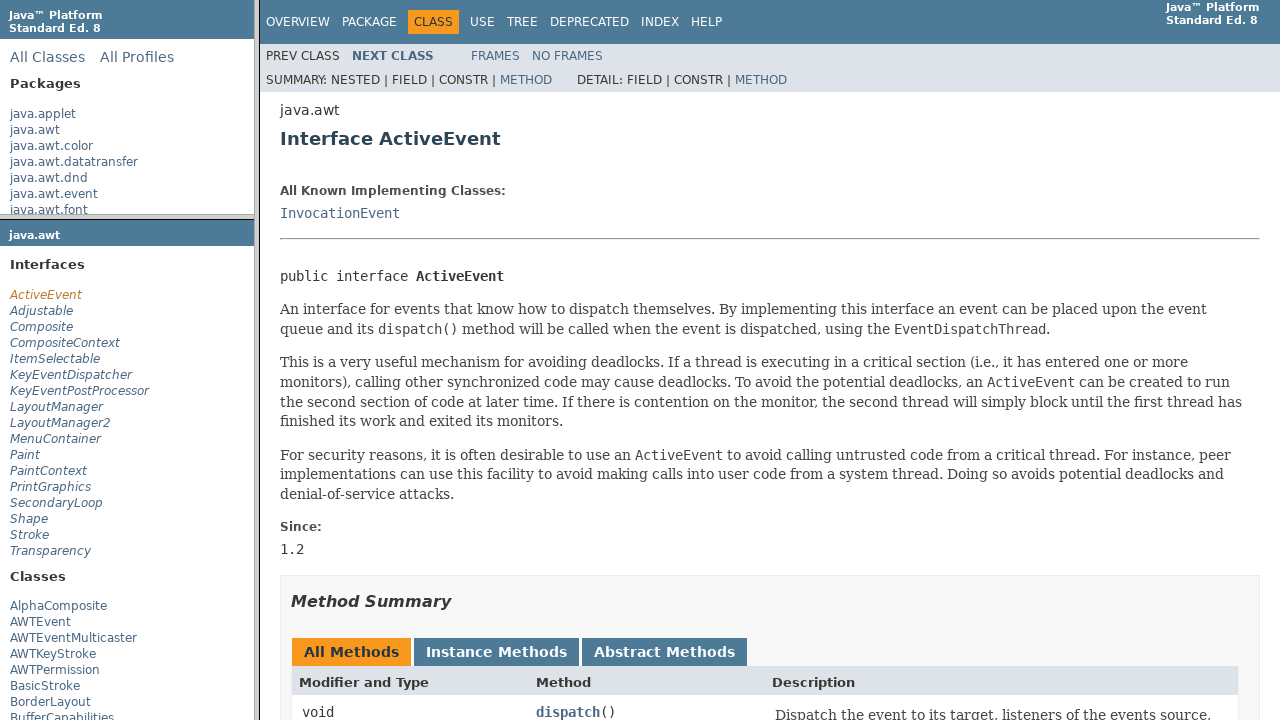